Tests filtering to display only active (incomplete) todo items

Starting URL: https://demo.playwright.dev/todomvc

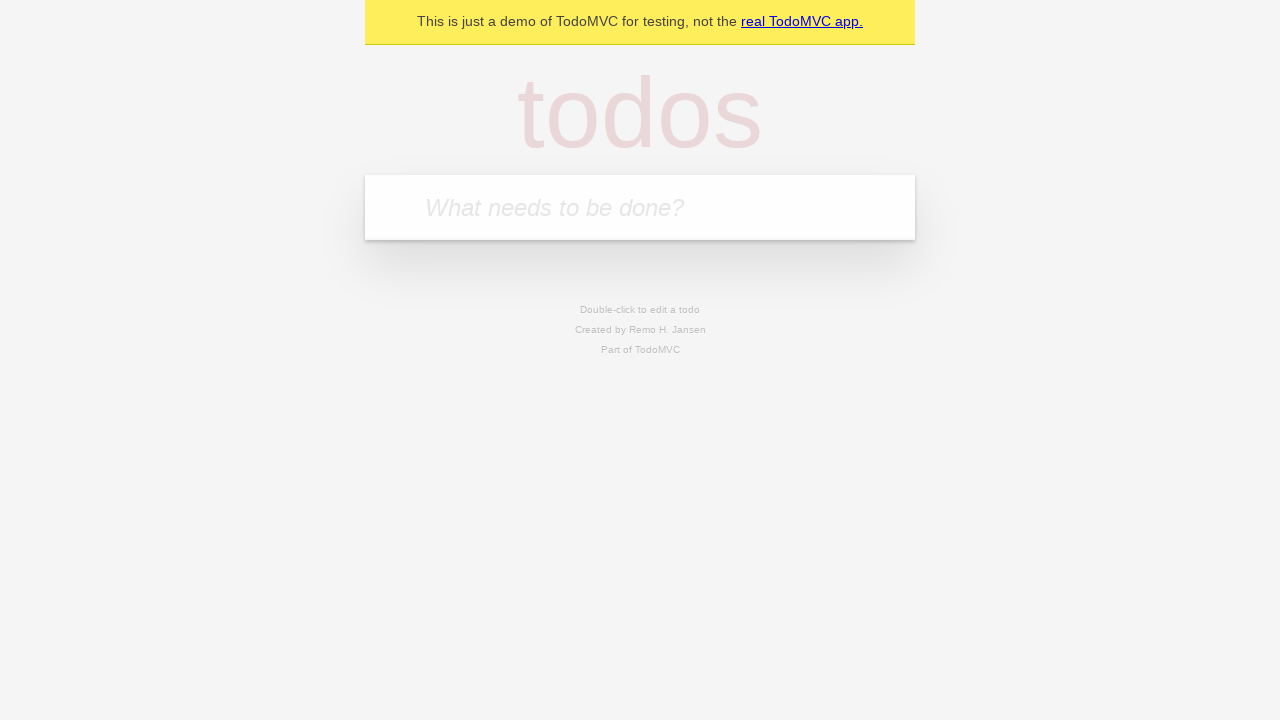

Filled todo input with 'buy some cheese' on internal:attr=[placeholder="What needs to be done?"i]
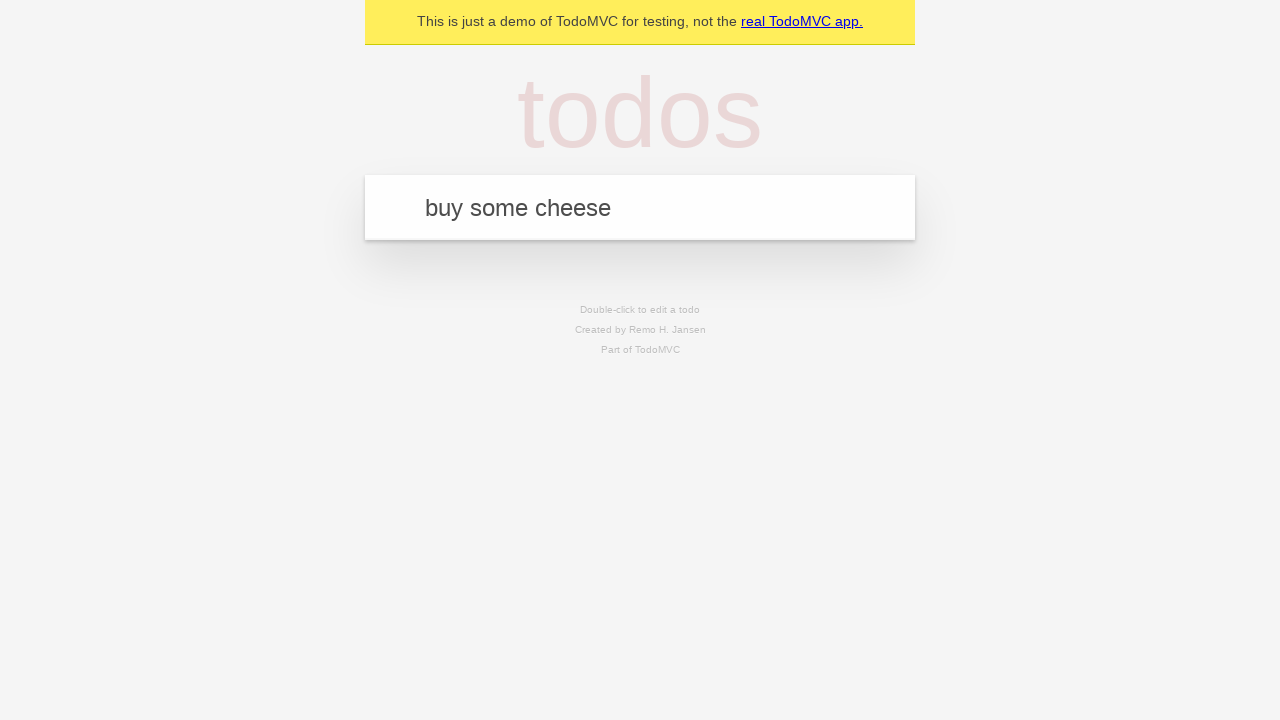

Pressed Enter to add todo 'buy some cheese' on internal:attr=[placeholder="What needs to be done?"i]
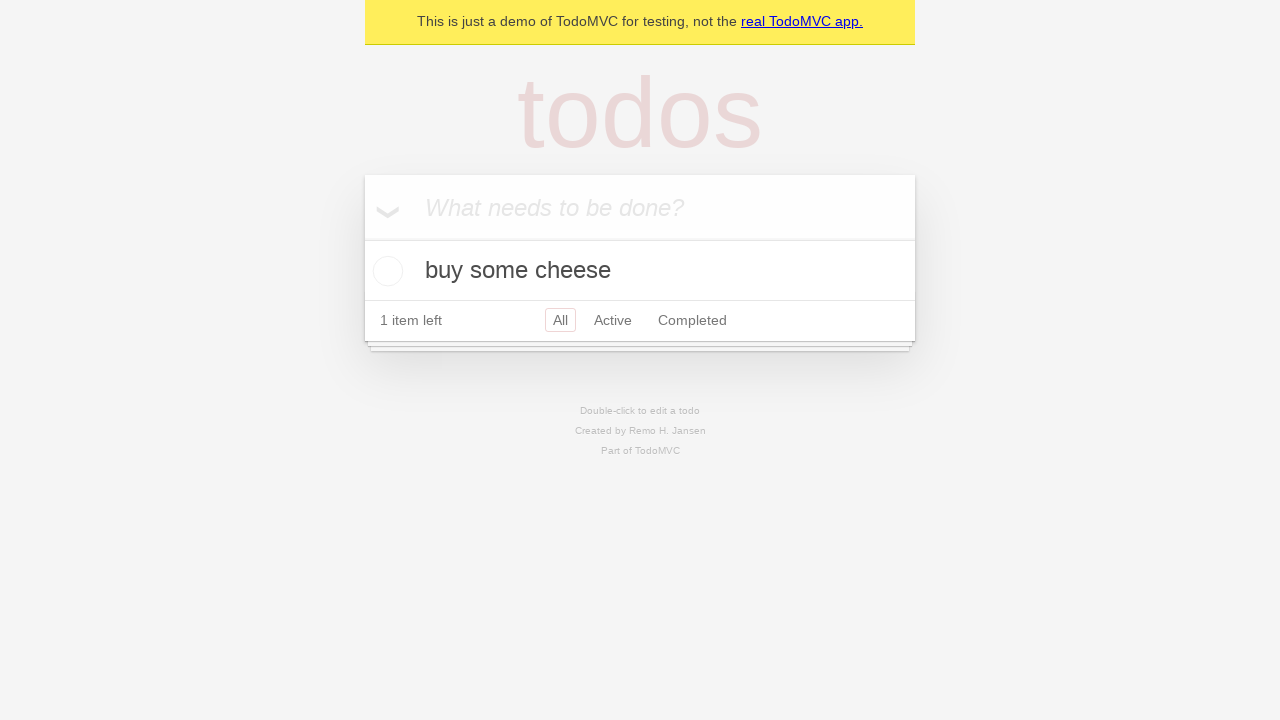

Filled todo input with 'feed the cat' on internal:attr=[placeholder="What needs to be done?"i]
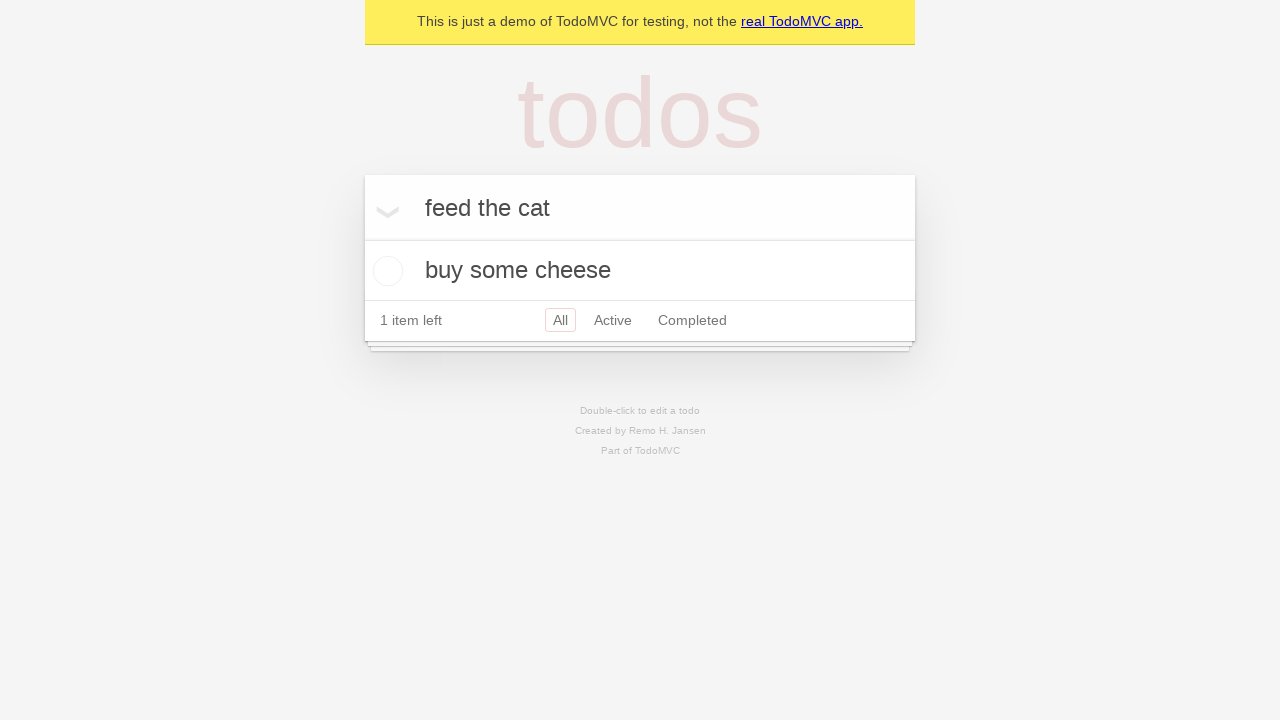

Pressed Enter to add todo 'feed the cat' on internal:attr=[placeholder="What needs to be done?"i]
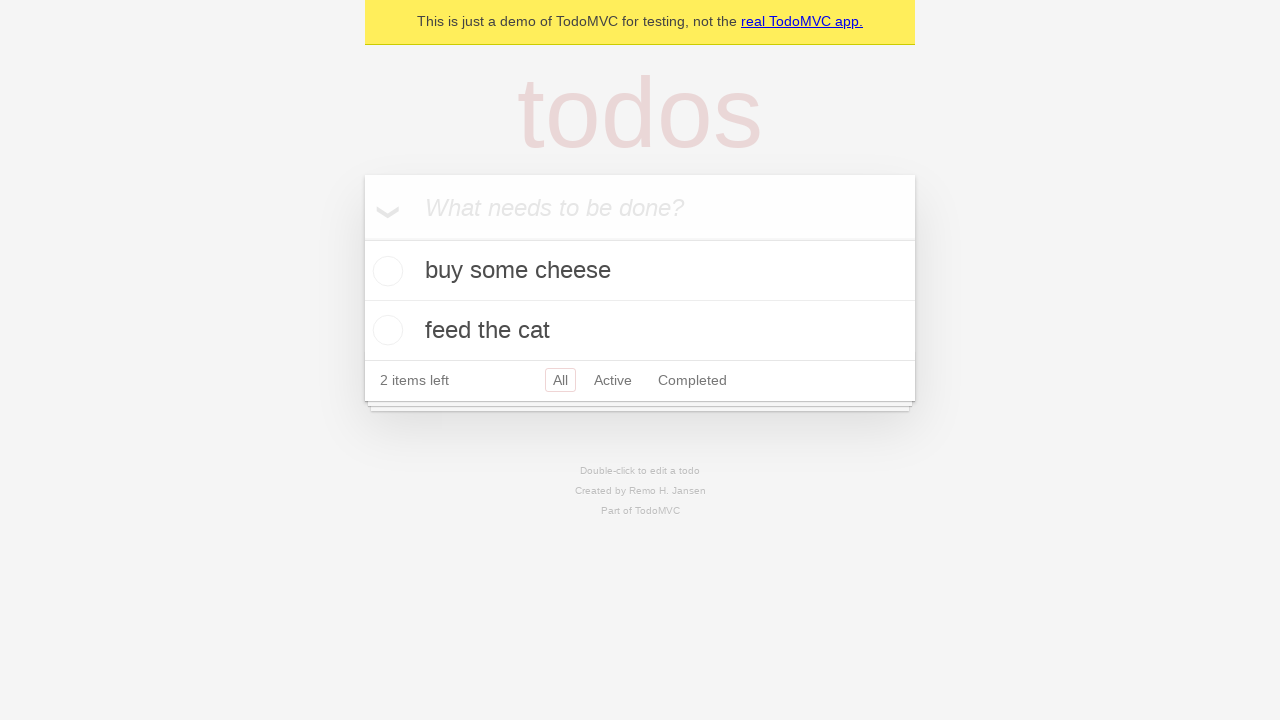

Filled todo input with 'book a doctors appointment' on internal:attr=[placeholder="What needs to be done?"i]
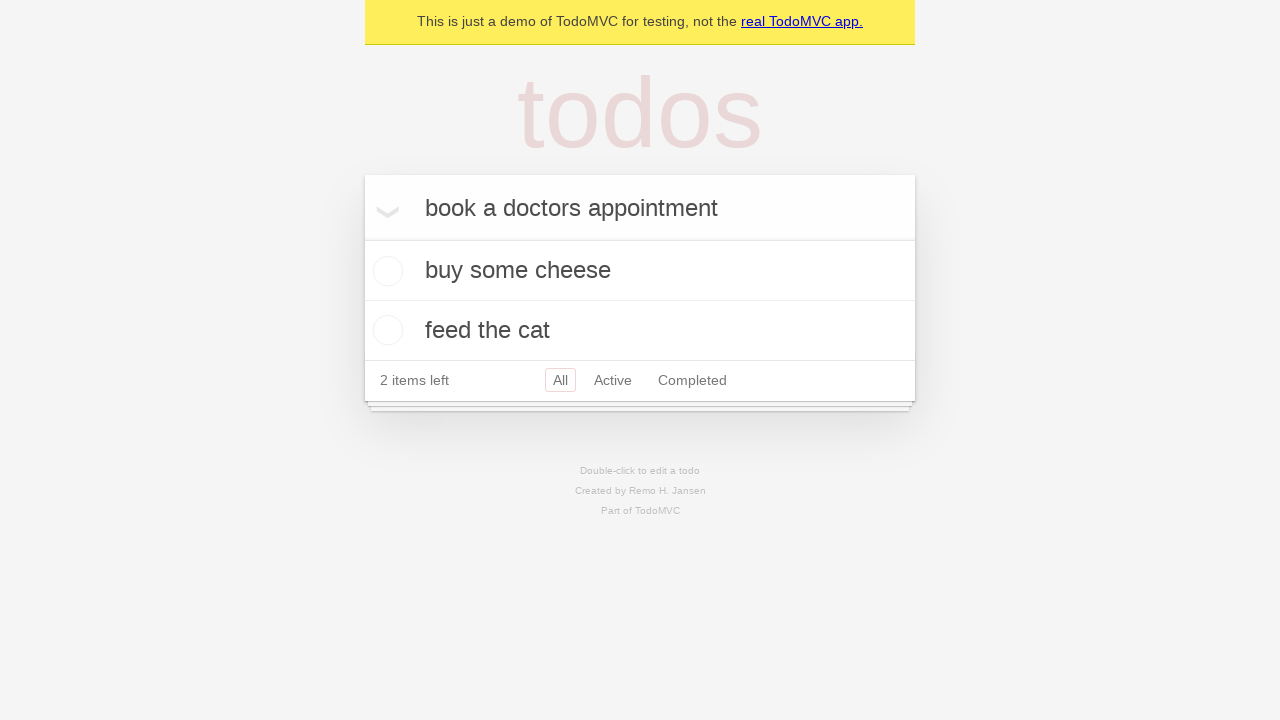

Pressed Enter to add todo 'book a doctors appointment' on internal:attr=[placeholder="What needs to be done?"i]
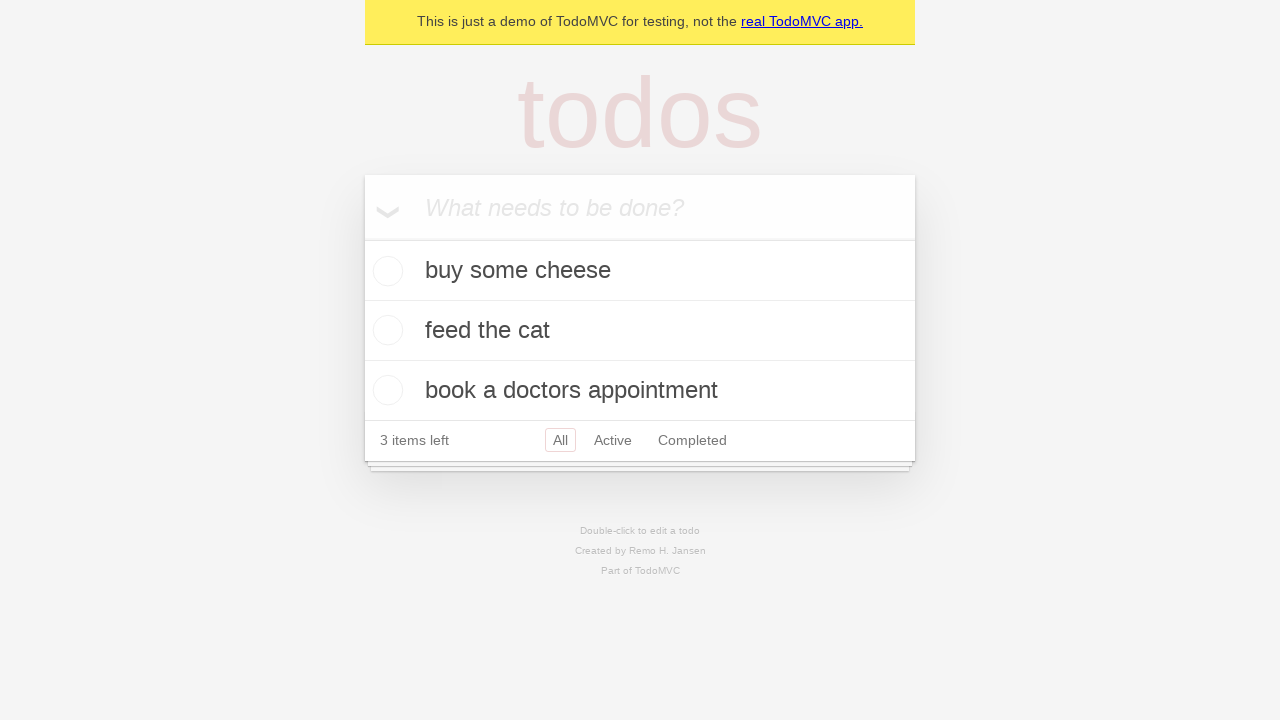

Waited for all three todo items to appear
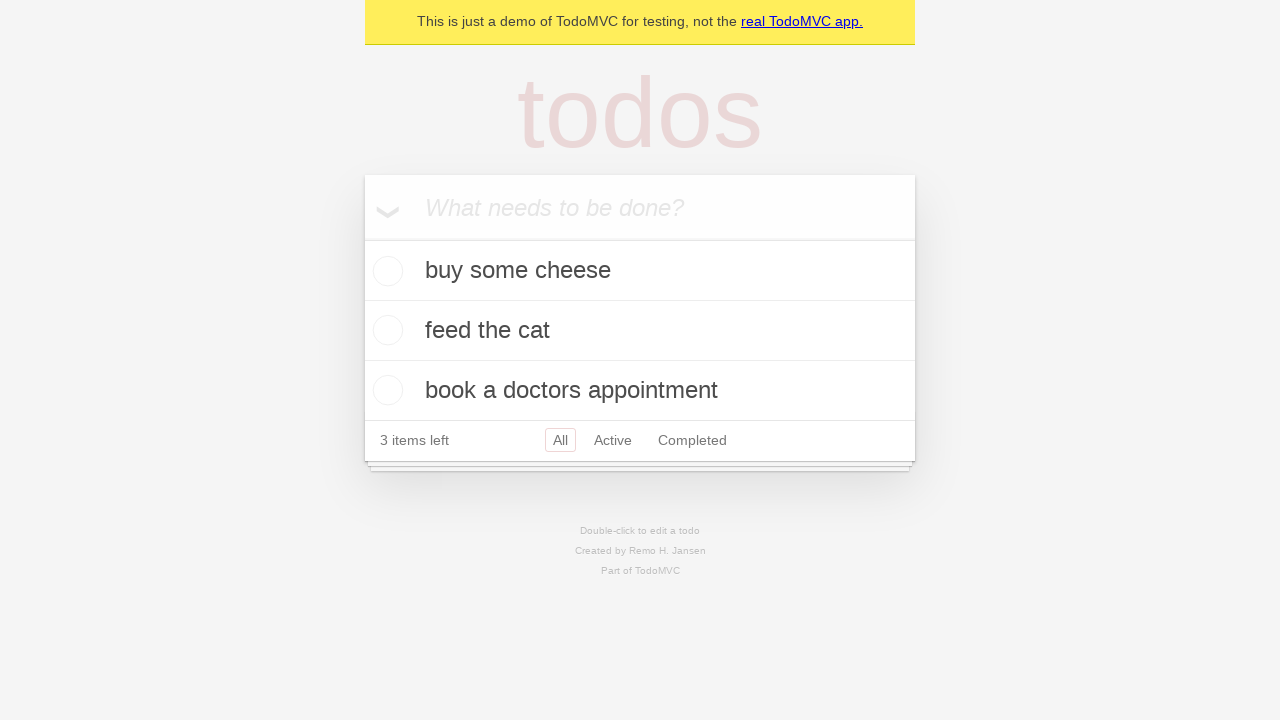

Checked the checkbox for the second todo item to mark it complete at (385, 330) on internal:testid=[data-testid="todo-item"s] >> nth=1 >> internal:role=checkbox
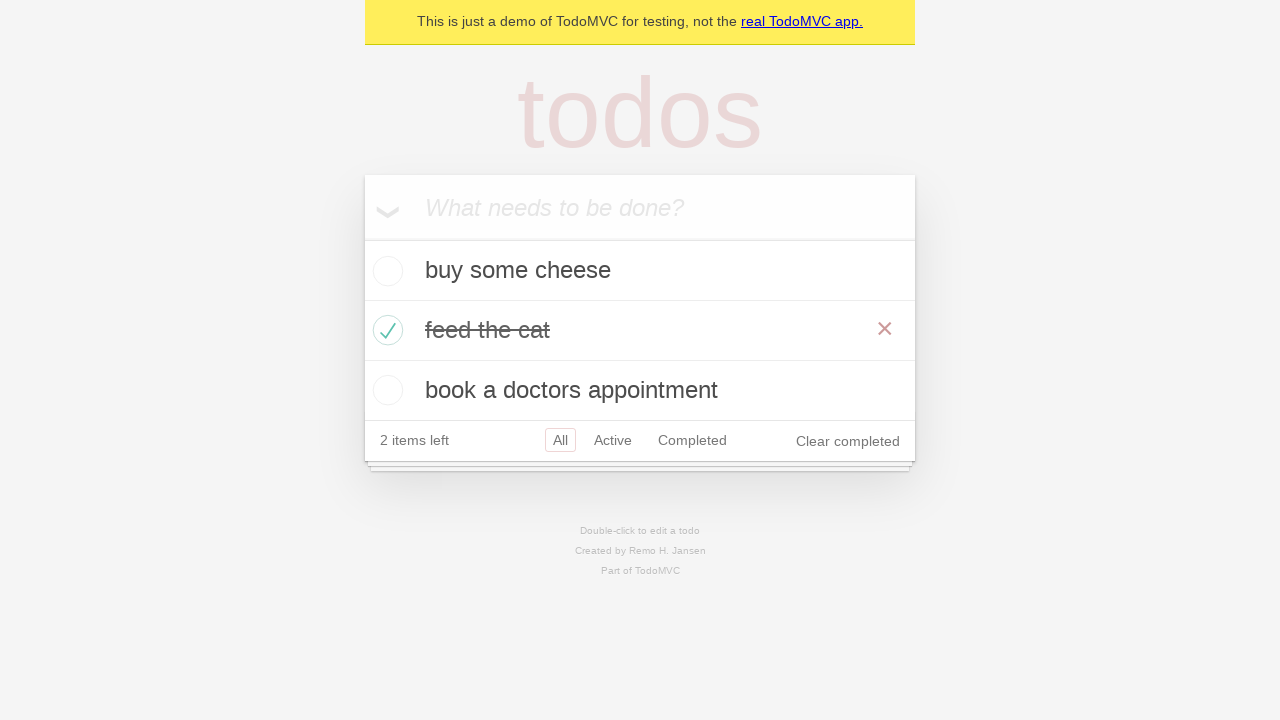

Clicked the Active filter to display only incomplete items at (613, 440) on internal:role=link[name="Active"i]
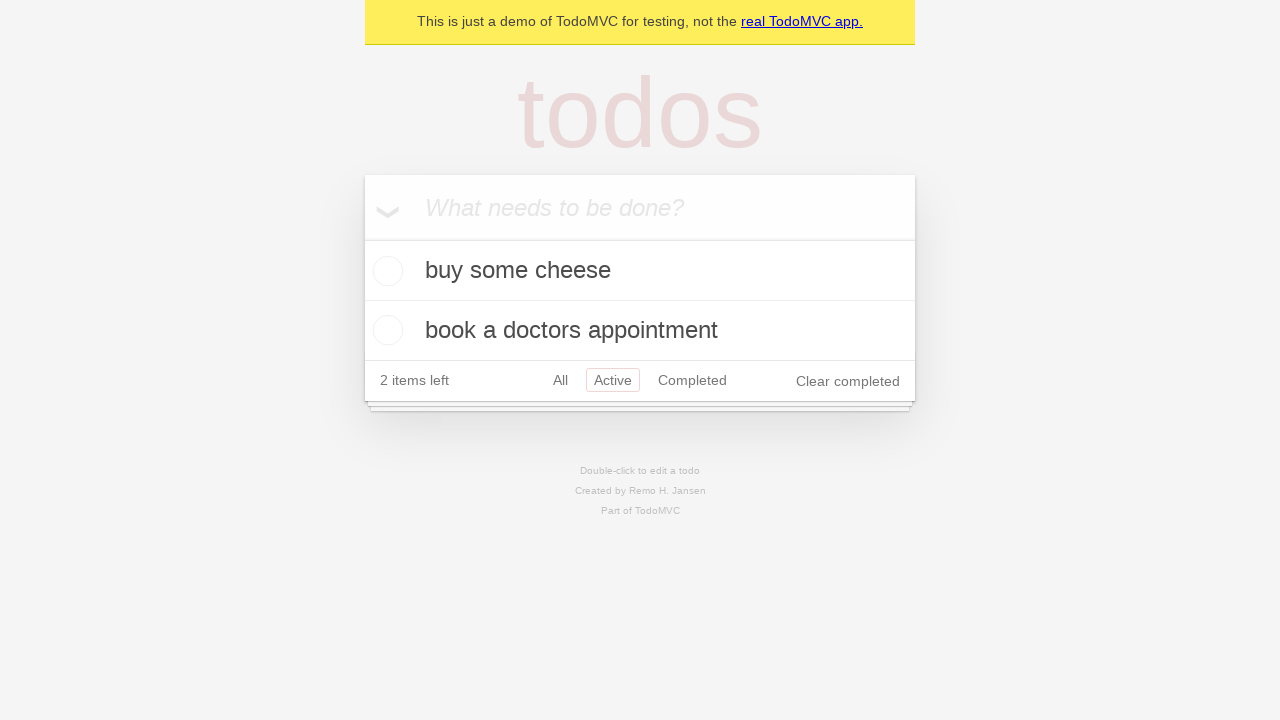

Waited for Active filter to apply
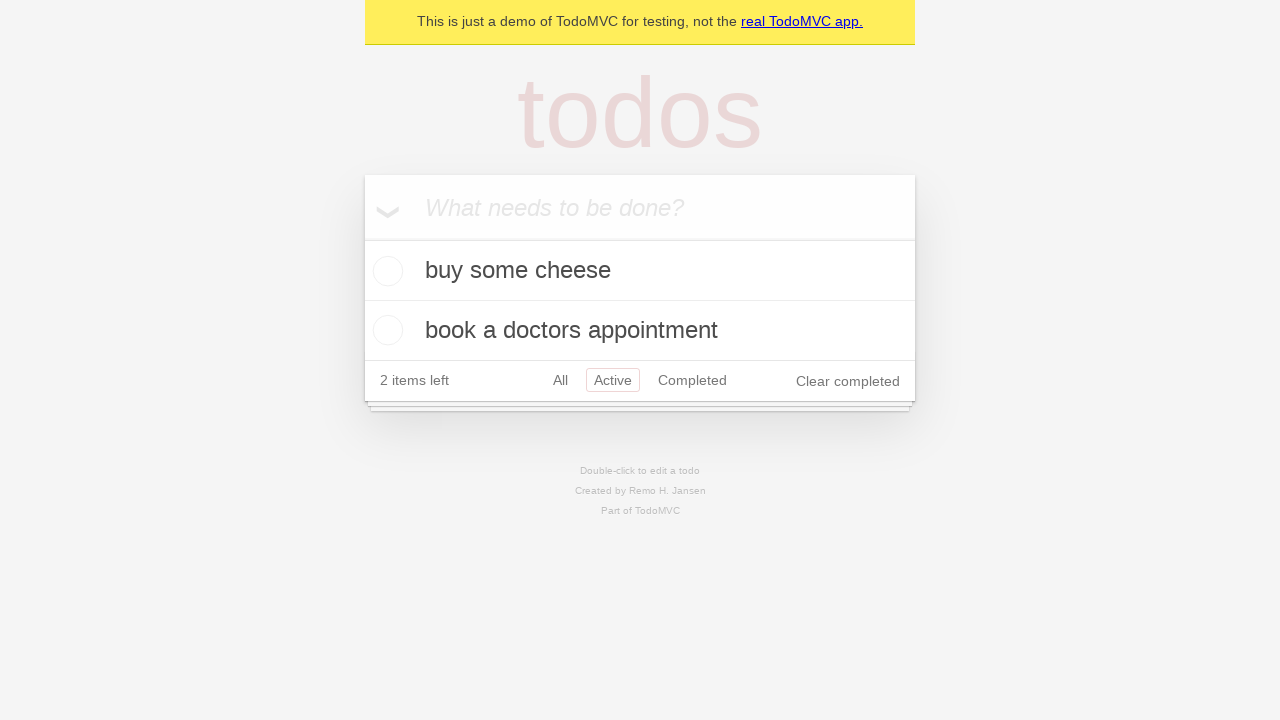

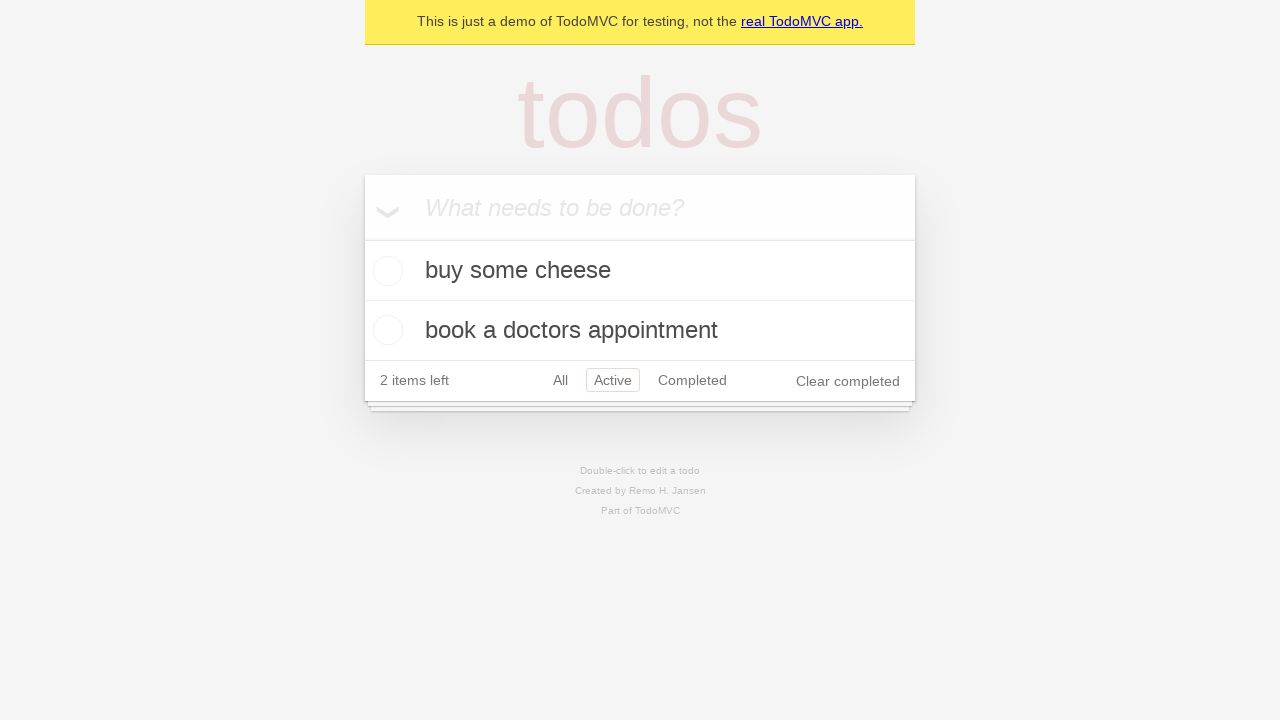